Tests jQuery UI drag-and-drop functionality by dragging an element to a drop target within an iframe, then navigates to the Resizable demo and tests resize functionality by dragging a resize handle.

Starting URL: https://jqueryui.com/droppable/

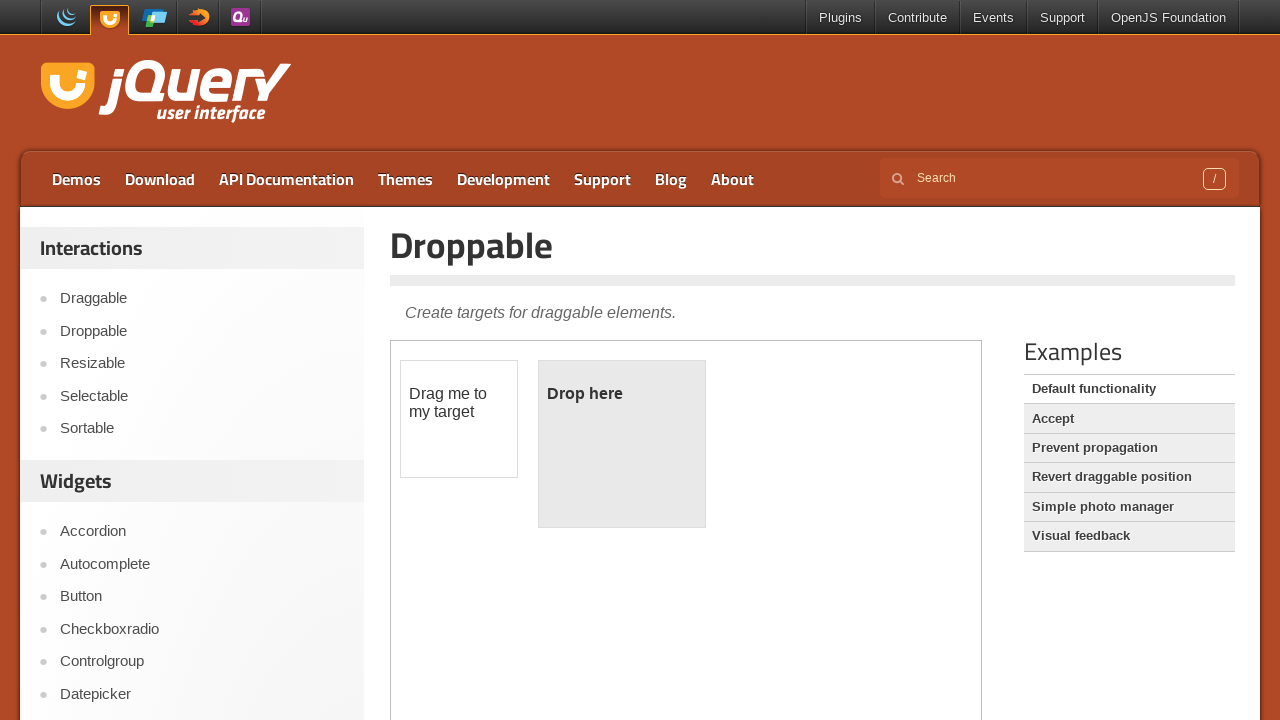

Located the demo iframe for drag-and-drop
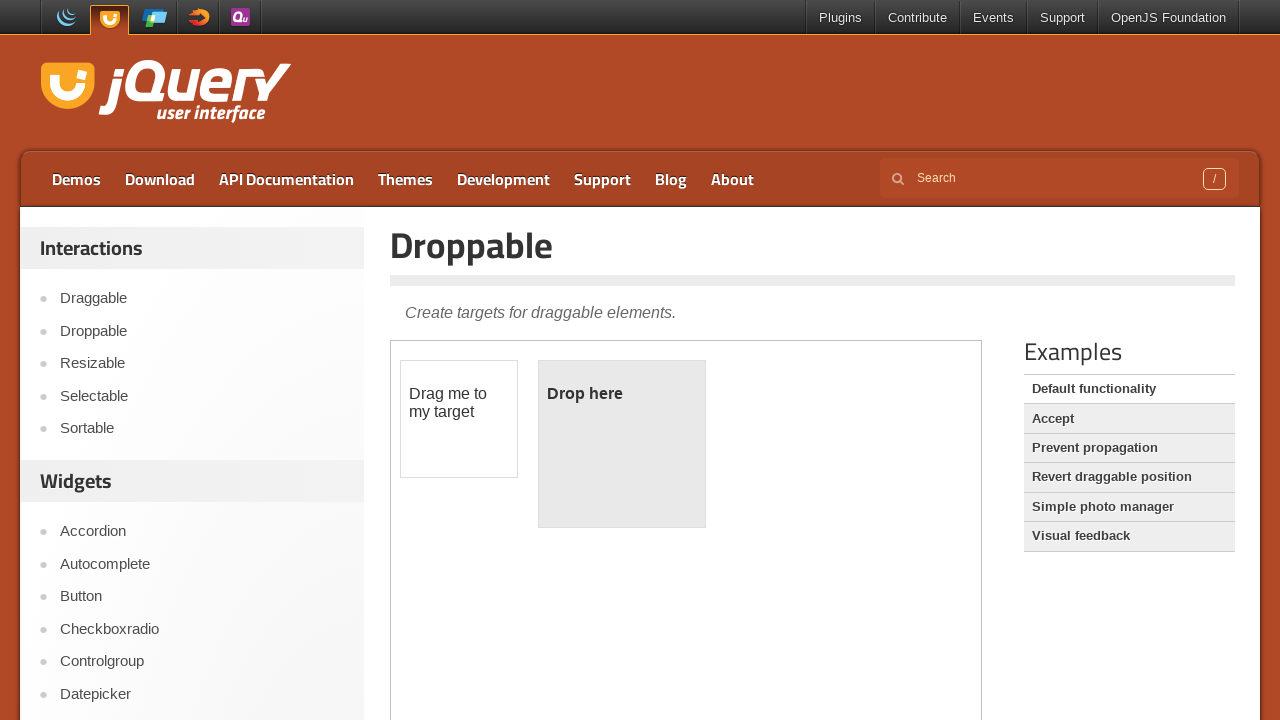

Located the draggable element
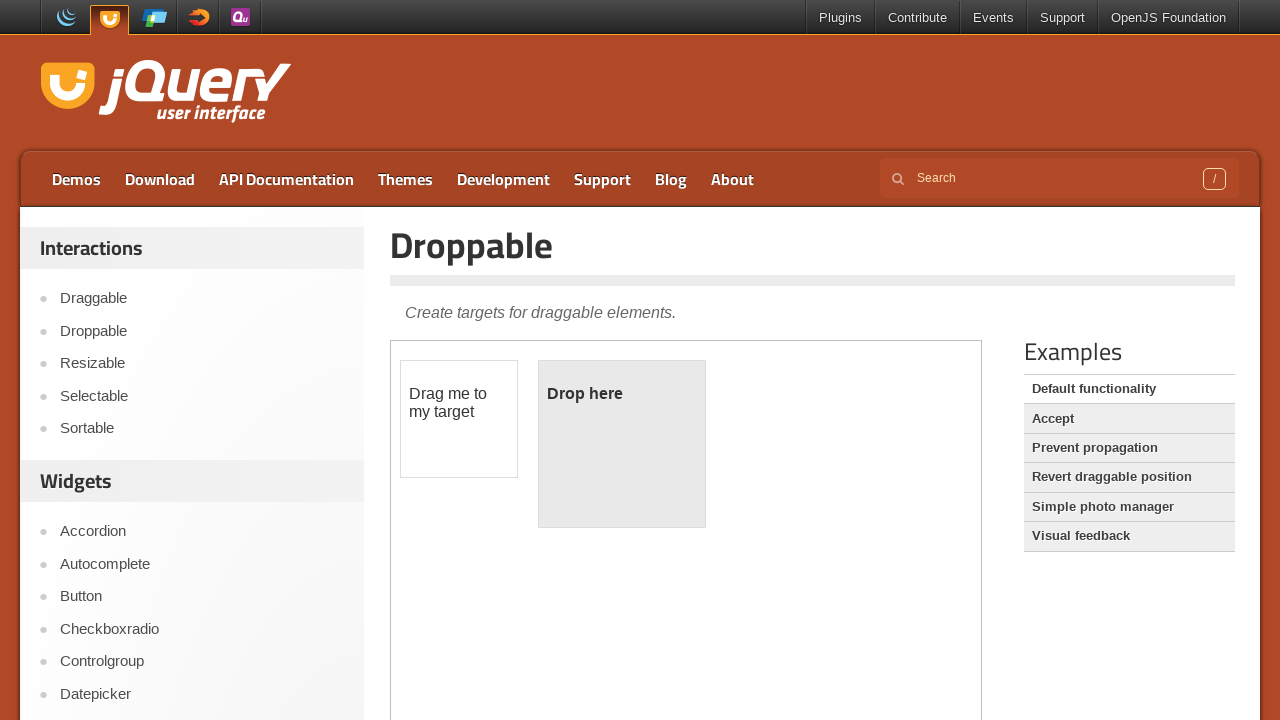

Located the drop target element
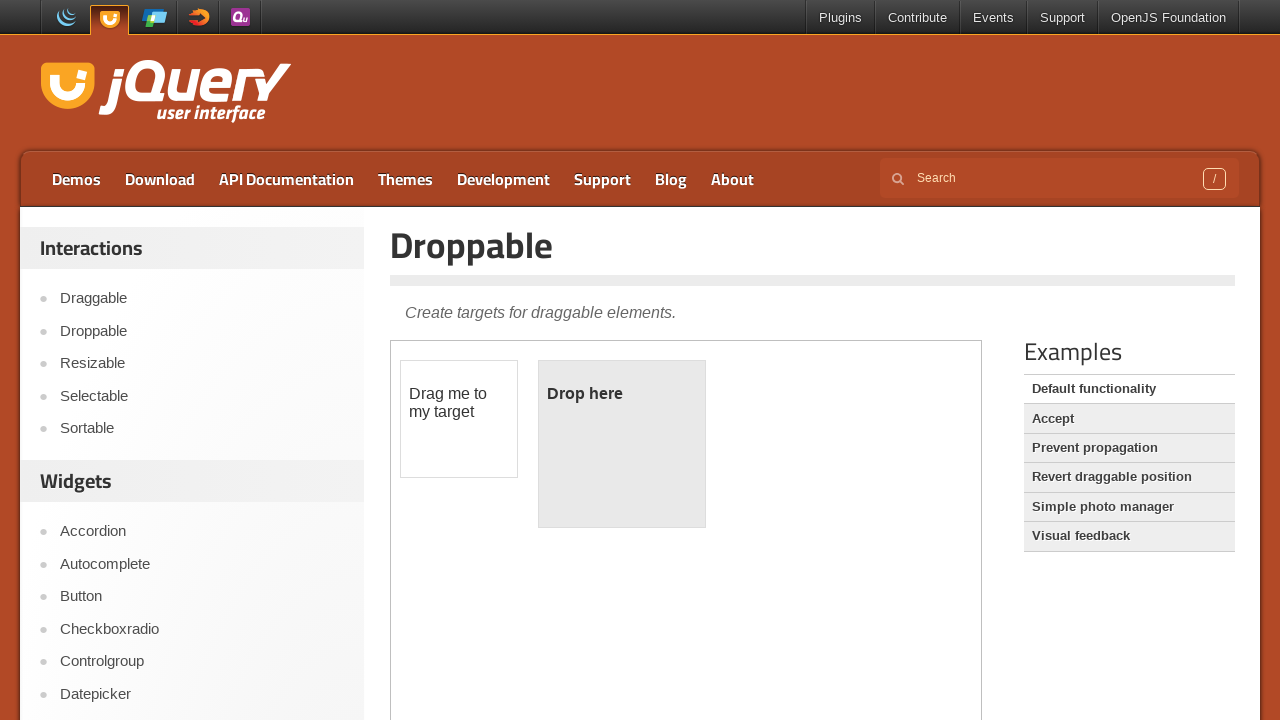

Dragged element to drop target at (622, 444)
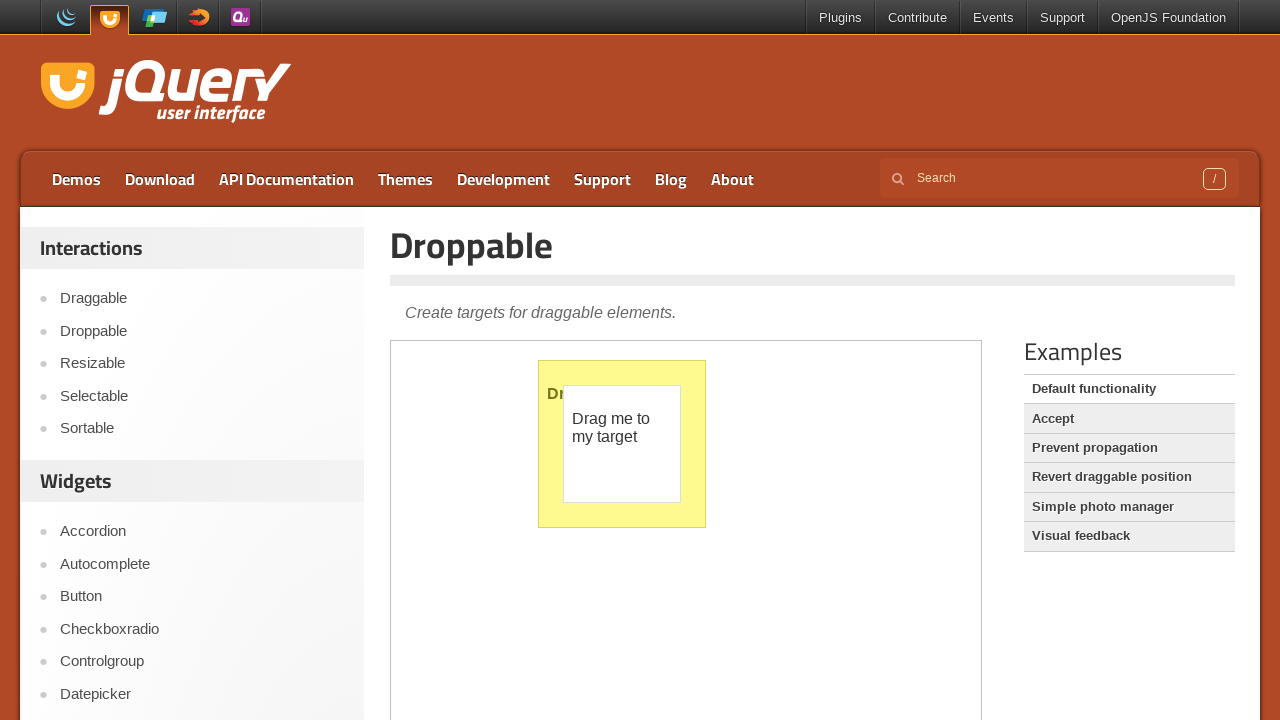

Clicked on Resizable link at (202, 364) on a:text('Resizable')
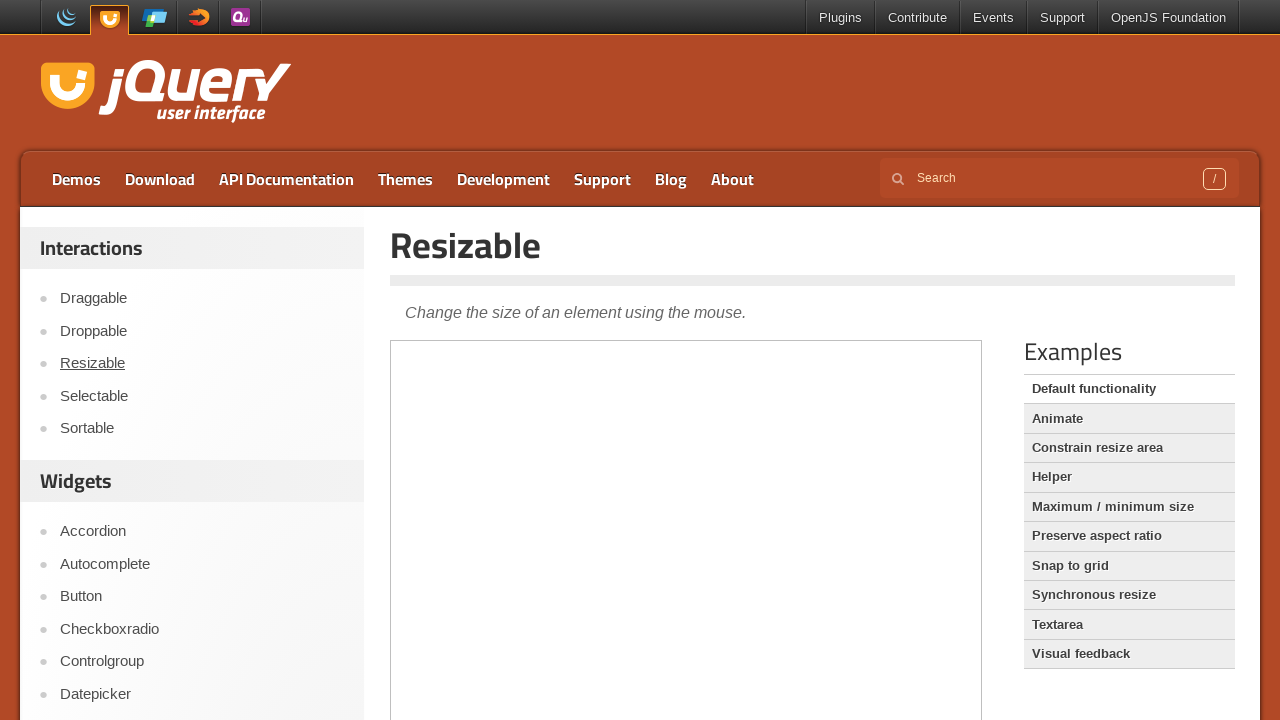

Waited for Resizable page to load
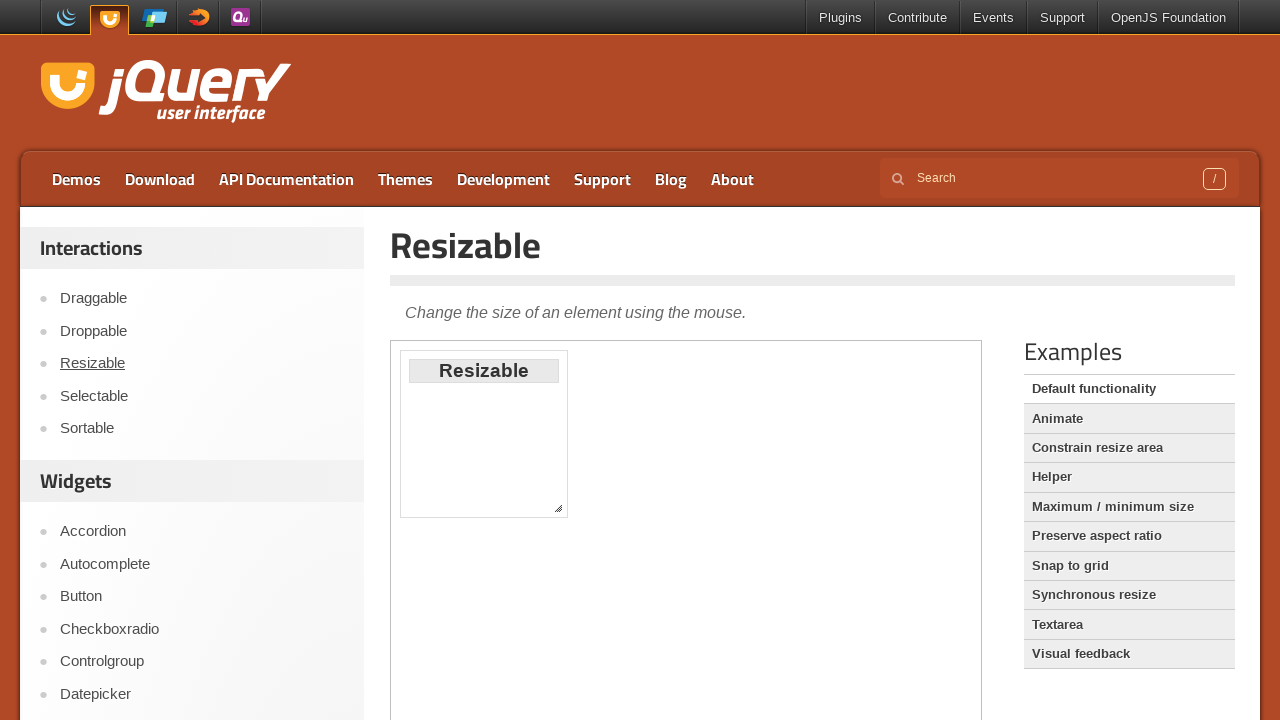

Located the iframe for Resizable demo
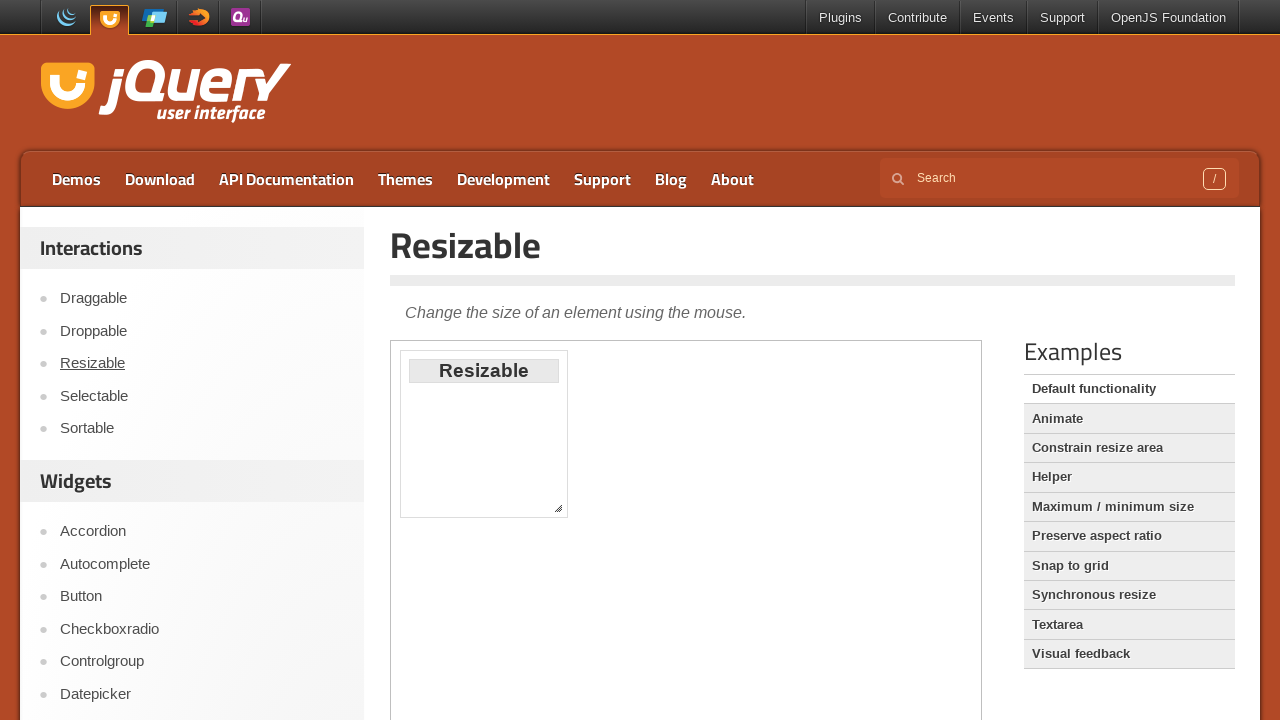

Located the resizable element
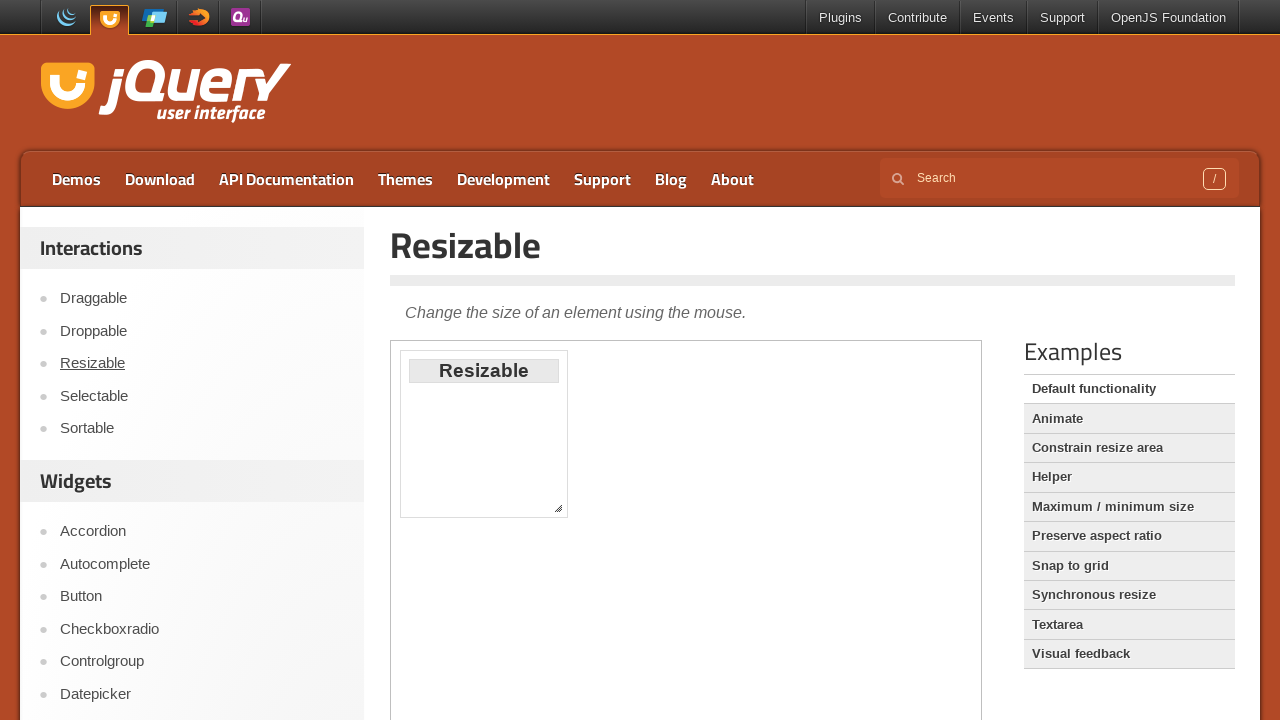

Located the resize handle
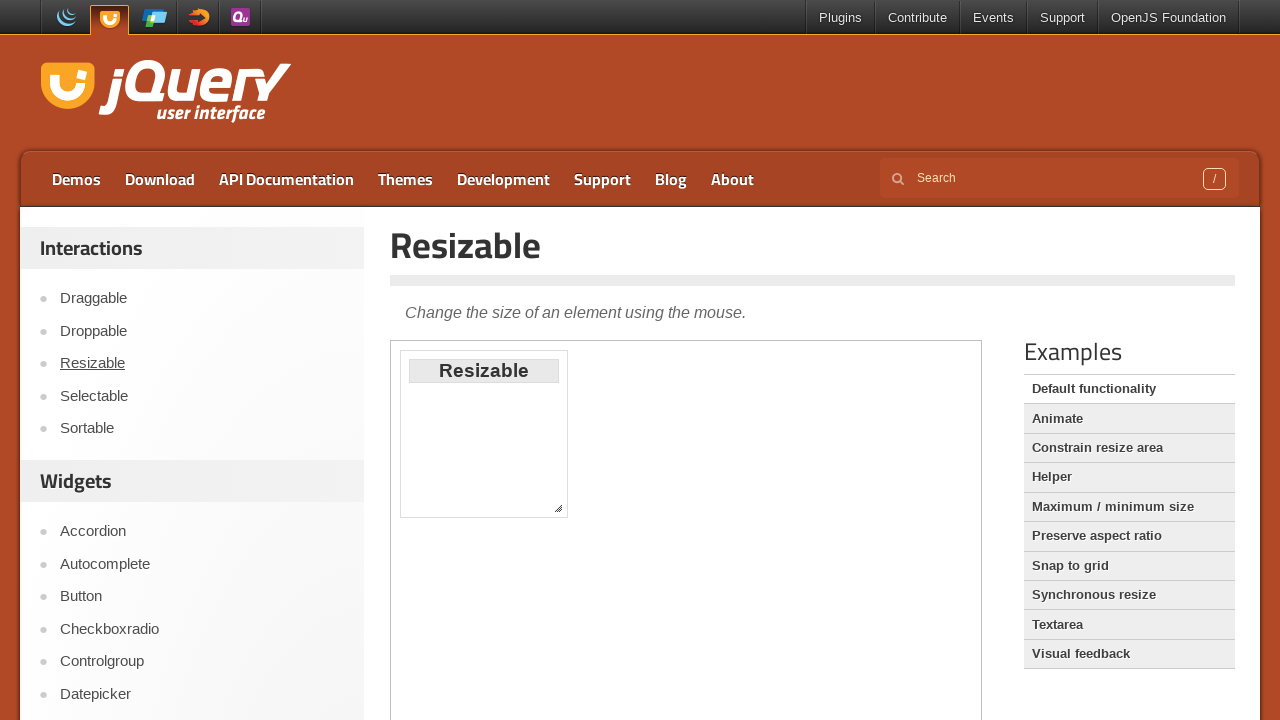

Dragged resize handle to resize element at (484, 434)
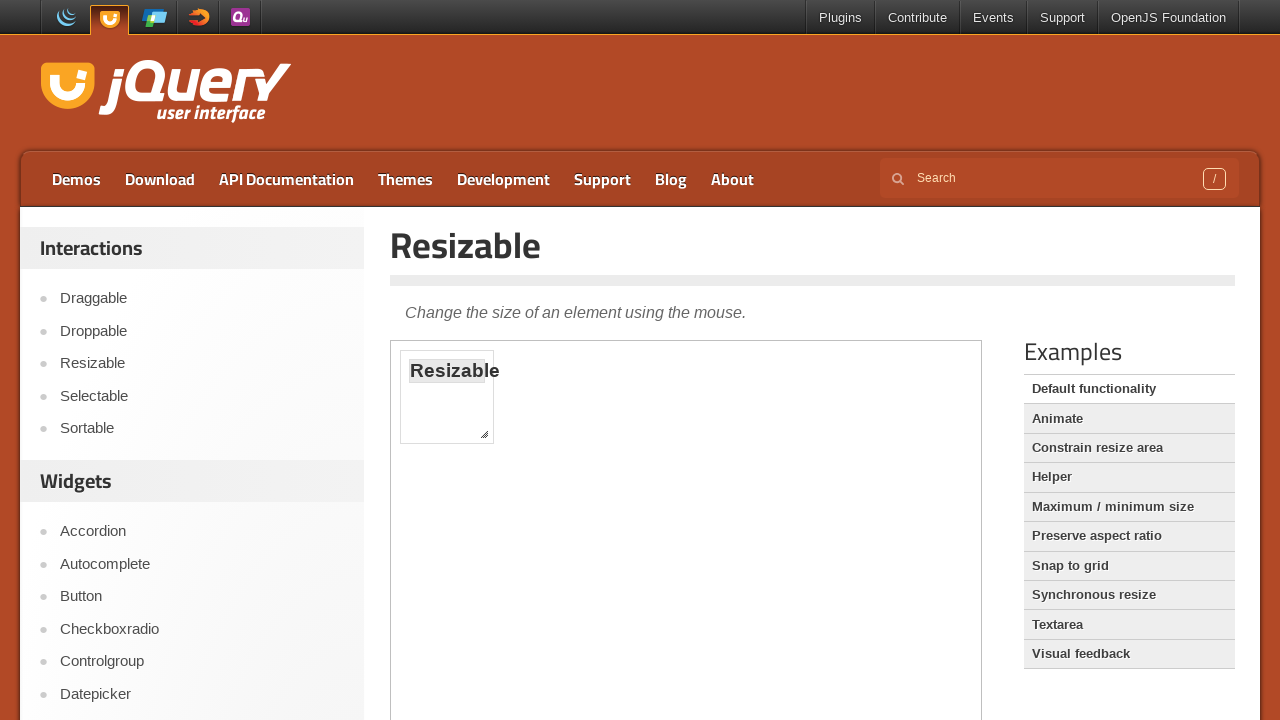

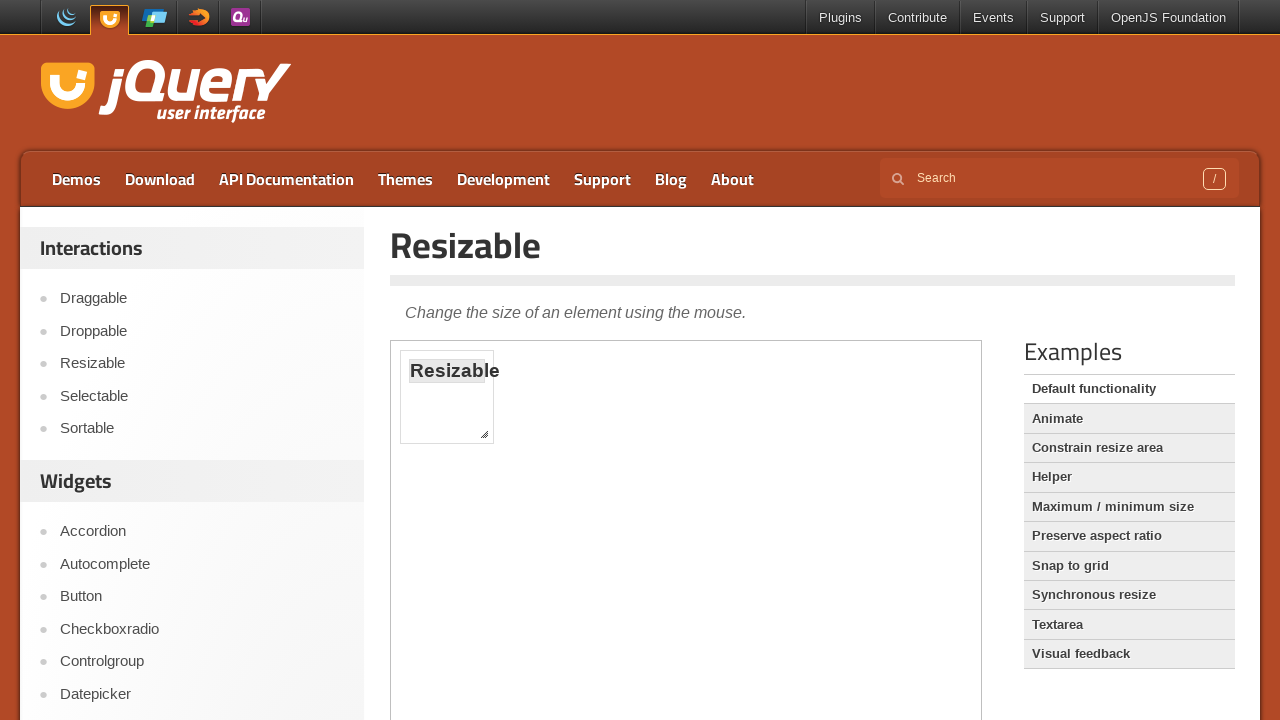